Navigates to Mount Sinai Health System website and checks if the page title matches expected value, demonstrating skip logic

Starting URL: https://www.mountsinai.org/

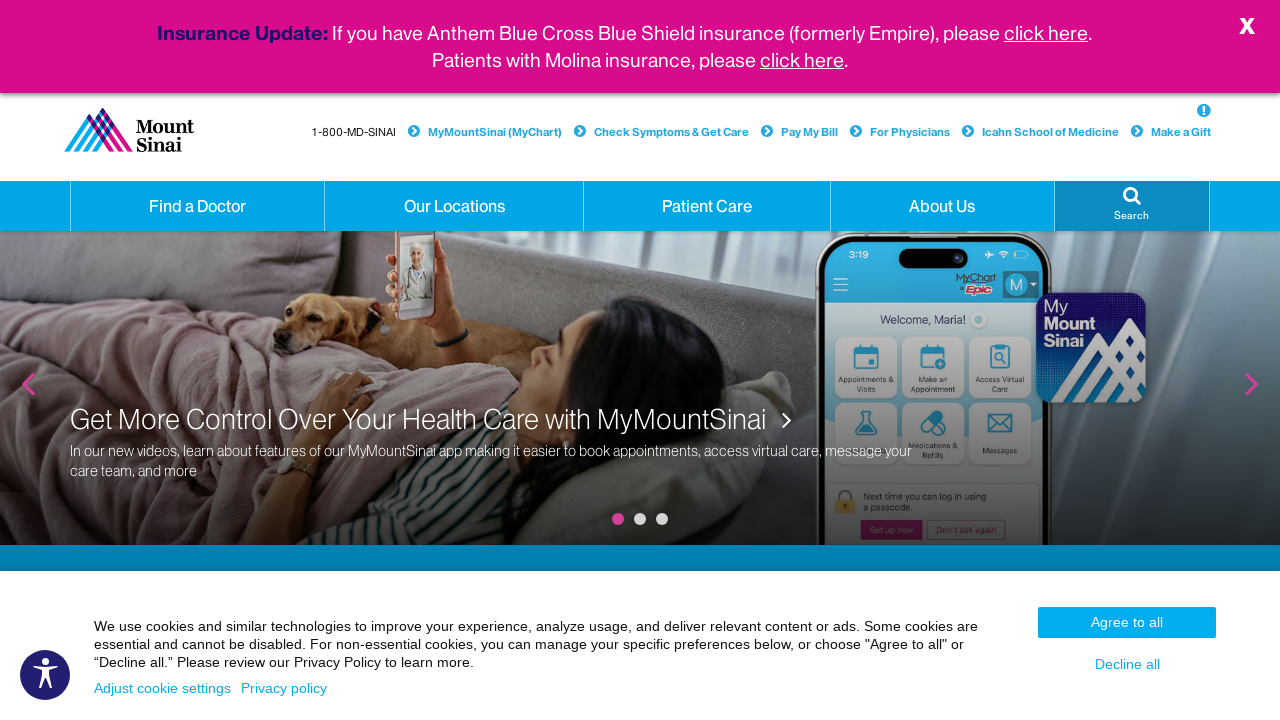

Retrieved page title from Mount Sinai Health System website
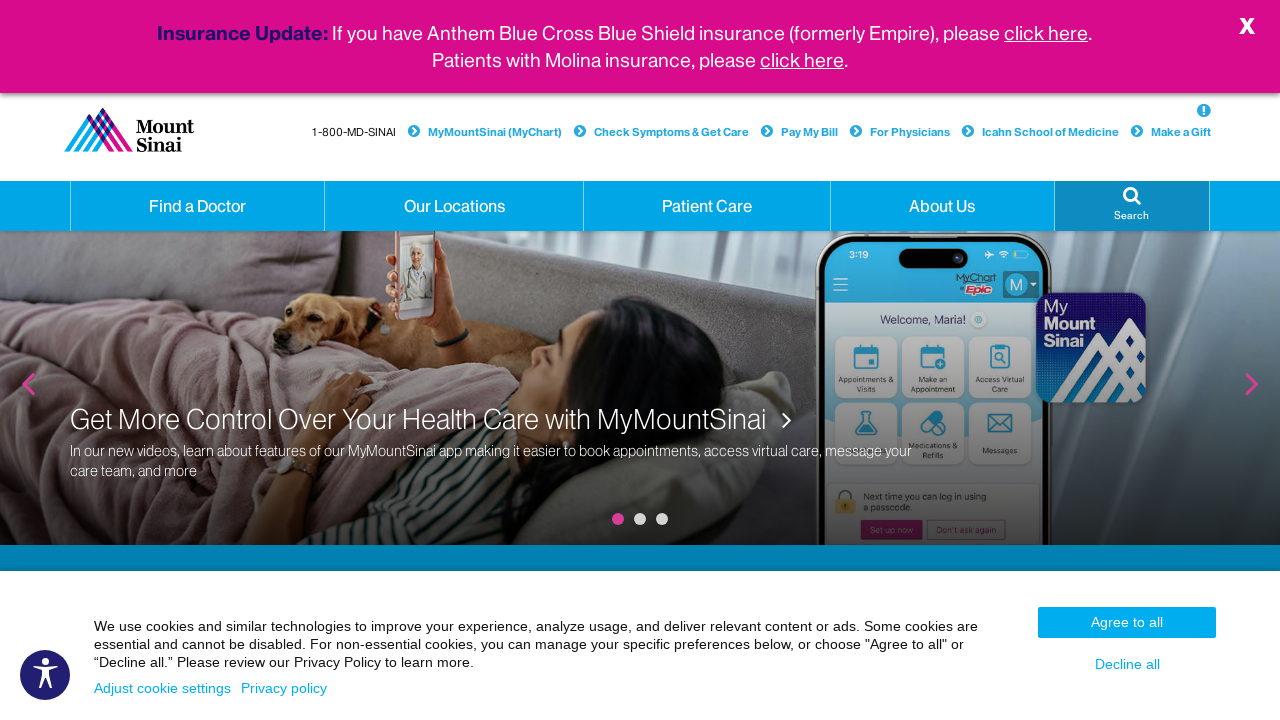

Page title matches expected value - test skipped
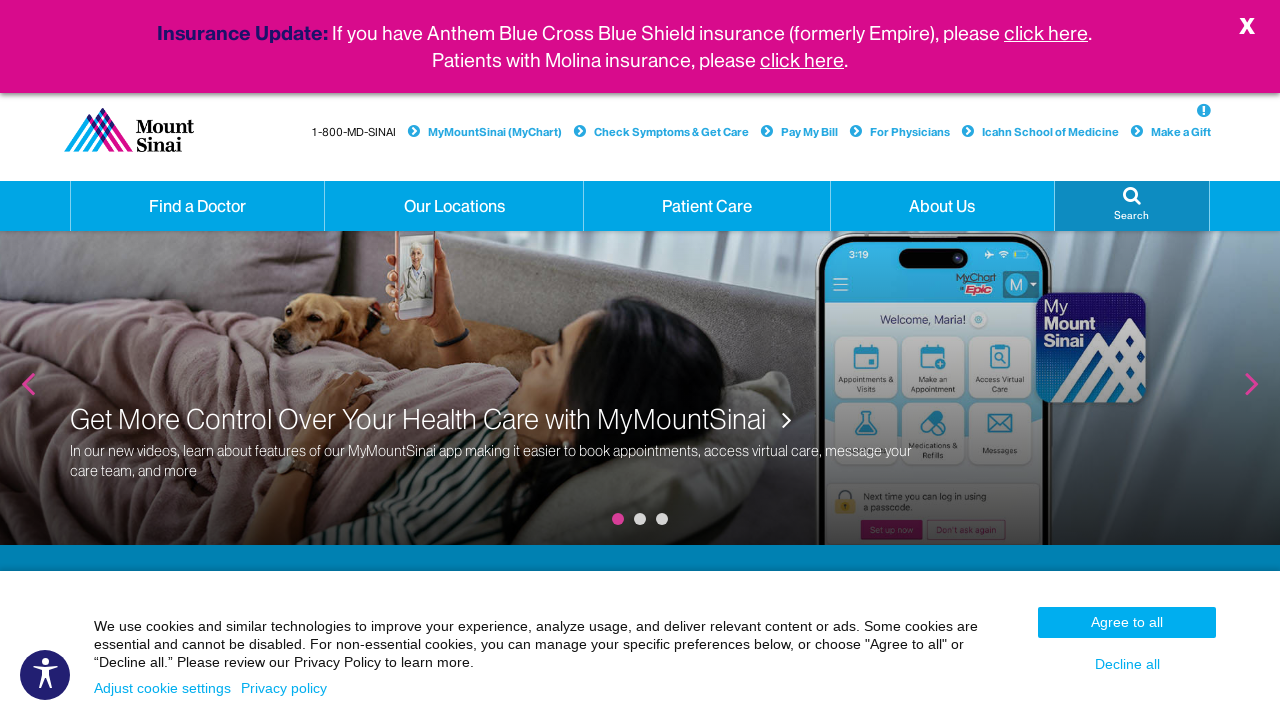

Exited conditional logic block
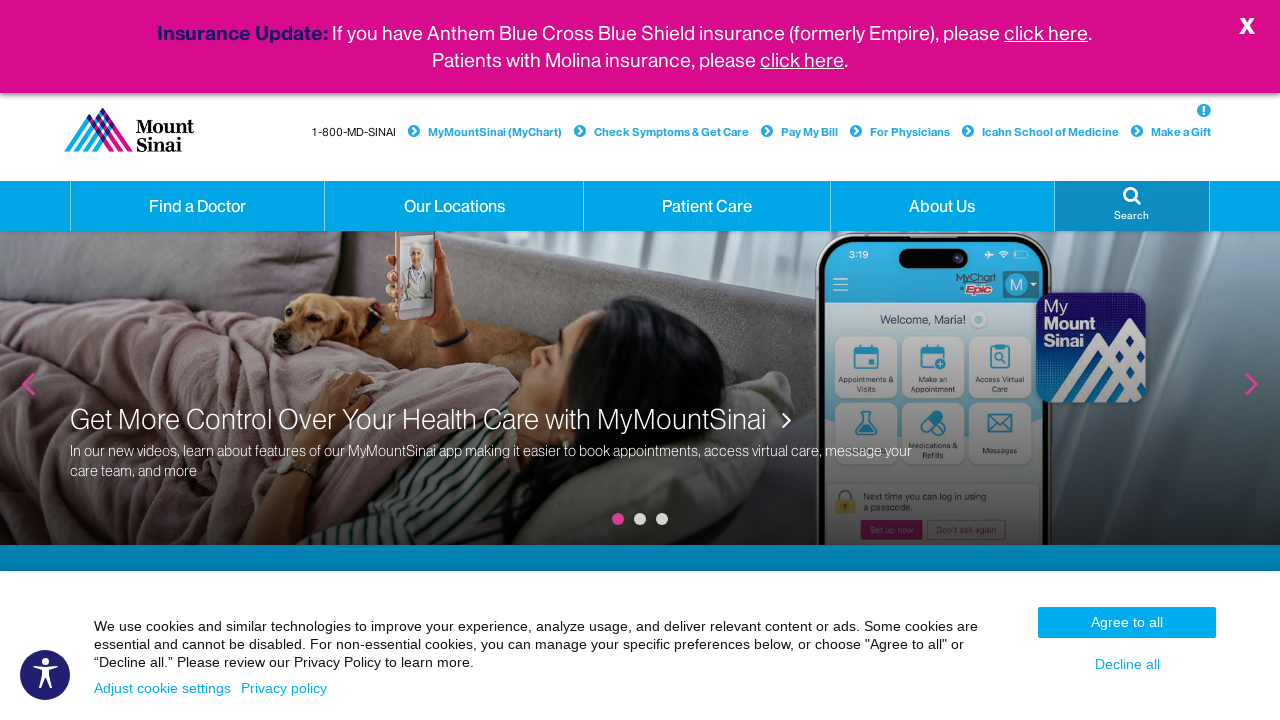

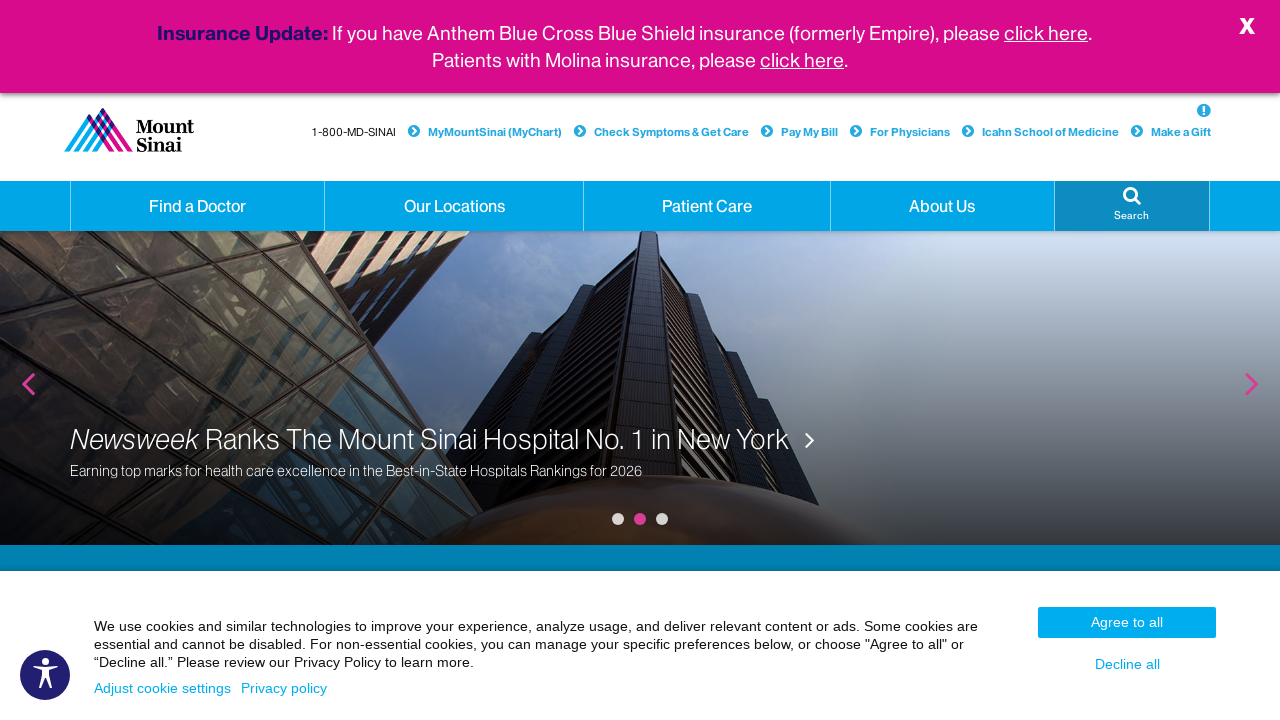